Tests Macy's website landing page by closing popup windows, verifying the page title, and checking main navigation links

Starting URL: https://www.macys.com/

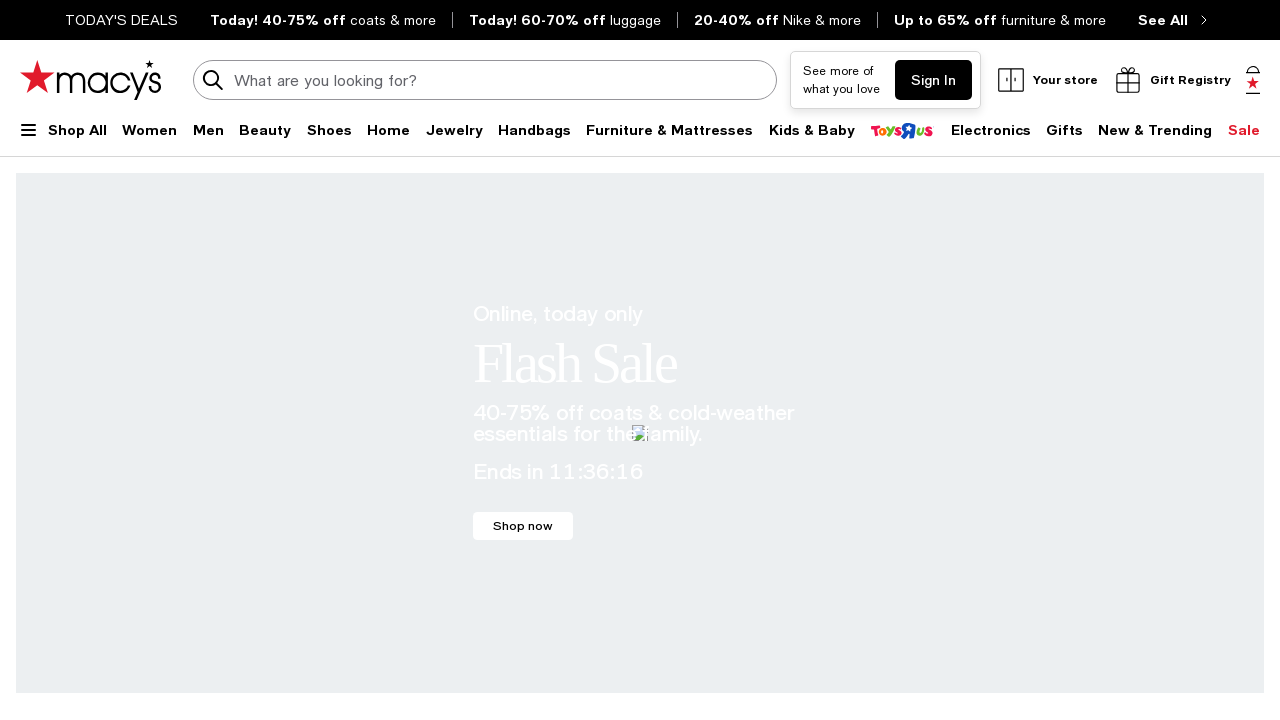

Popup window did not appear or close button not found
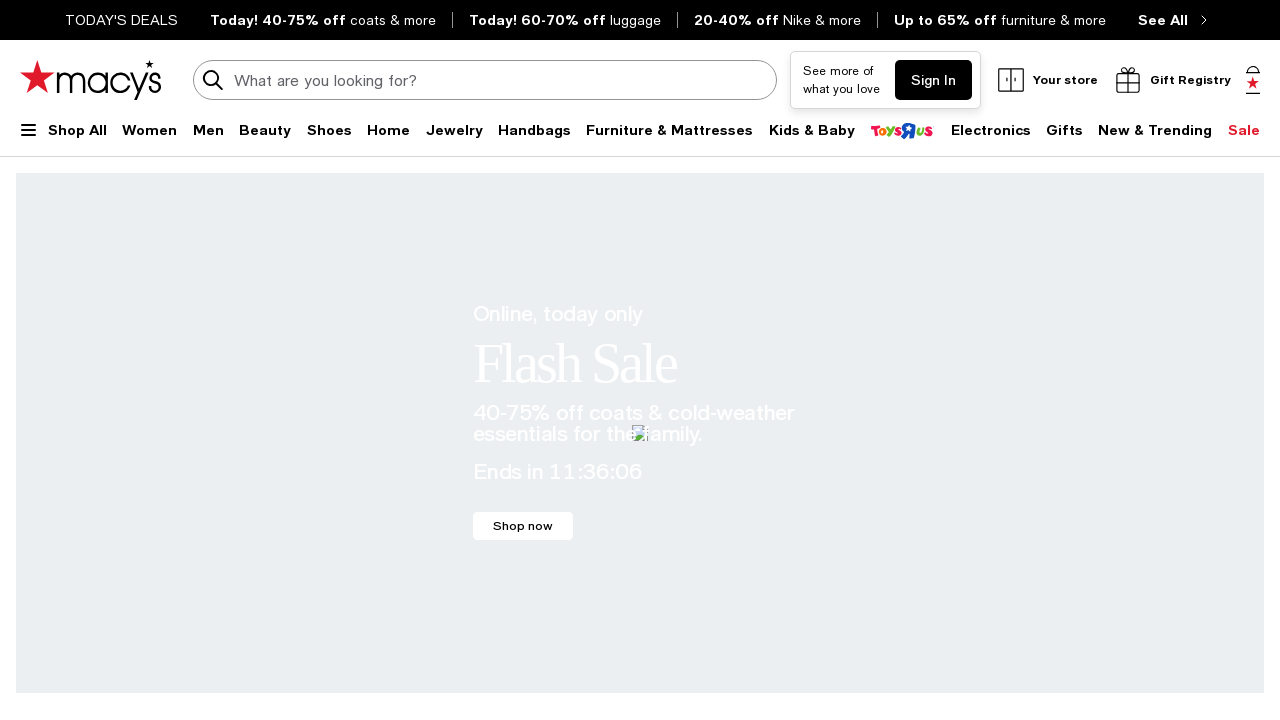

Signup button not found or not clickable
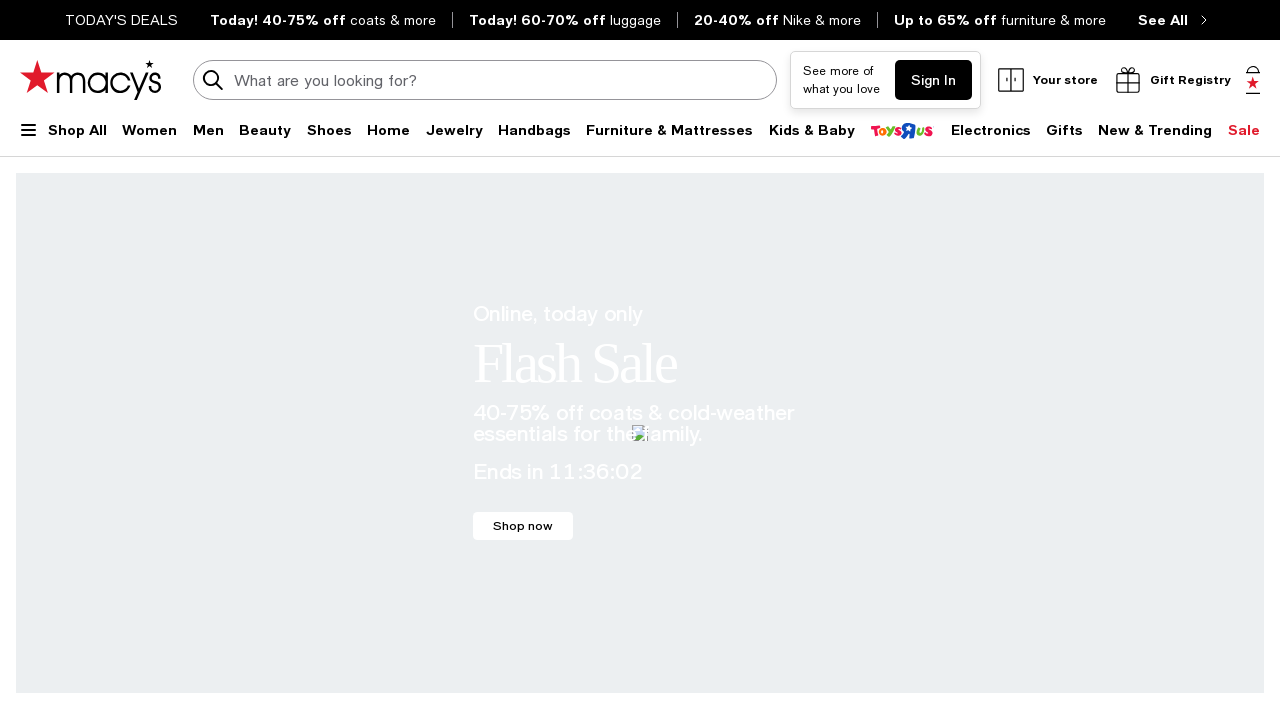

Retrieved page title: Macy's - Shop Fashion Clothing & Accessories - Official Site - Macys.com
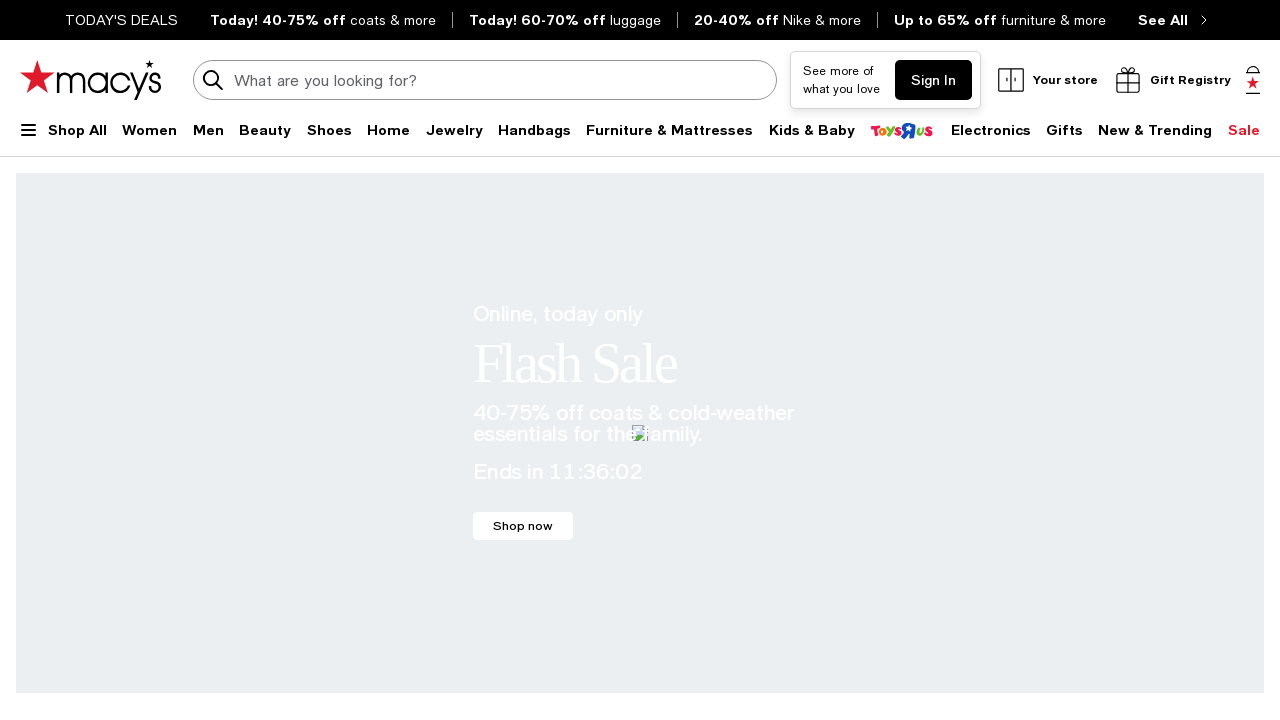

Page title verified successfully
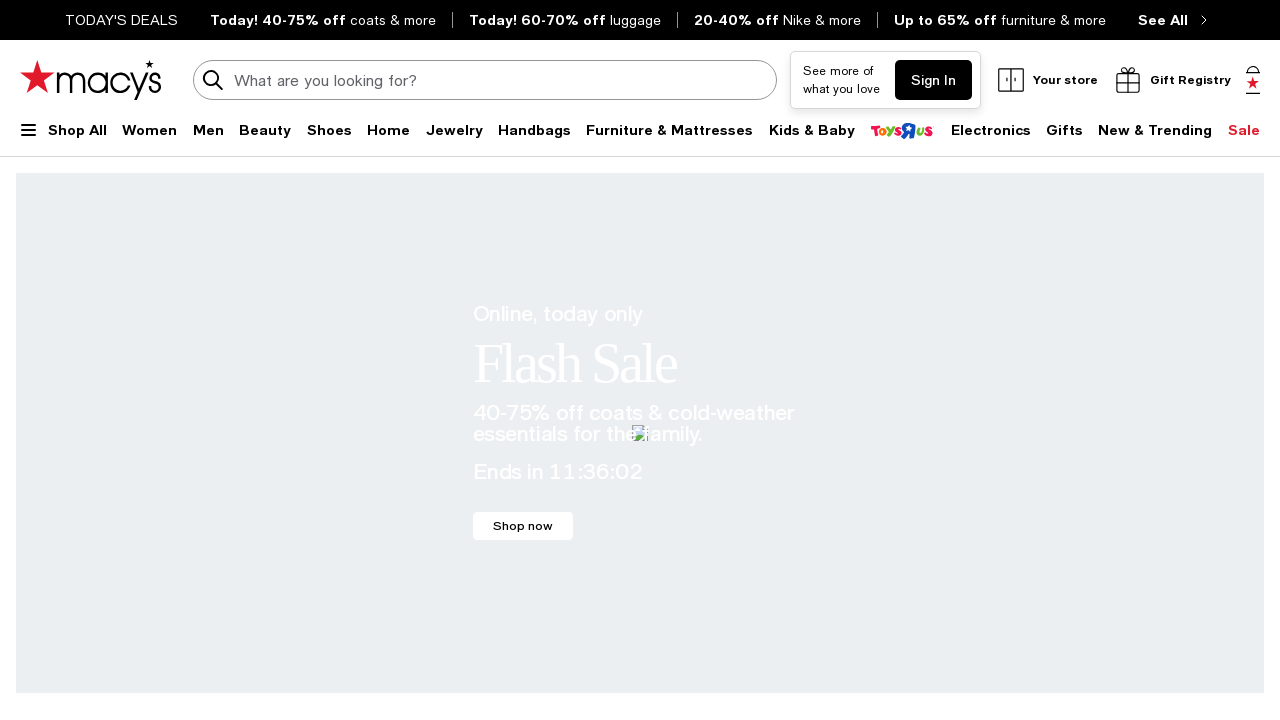

Retrieved all main navigation links, total count: 0
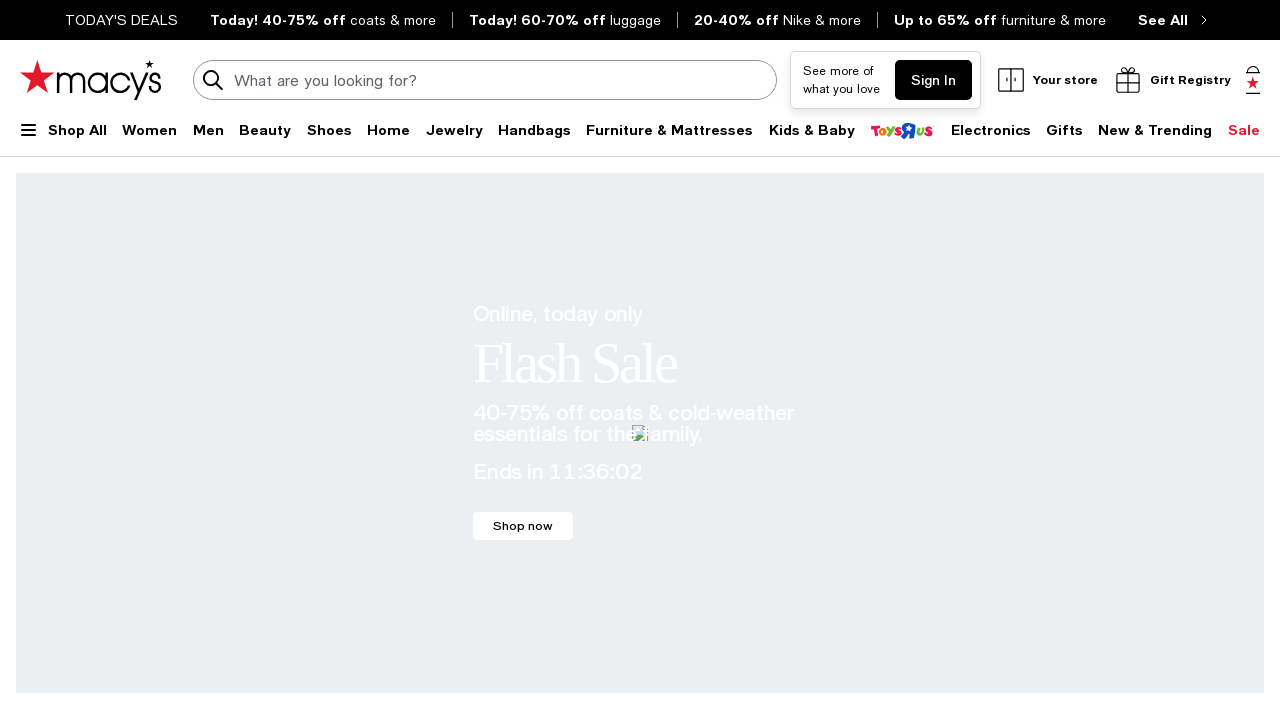

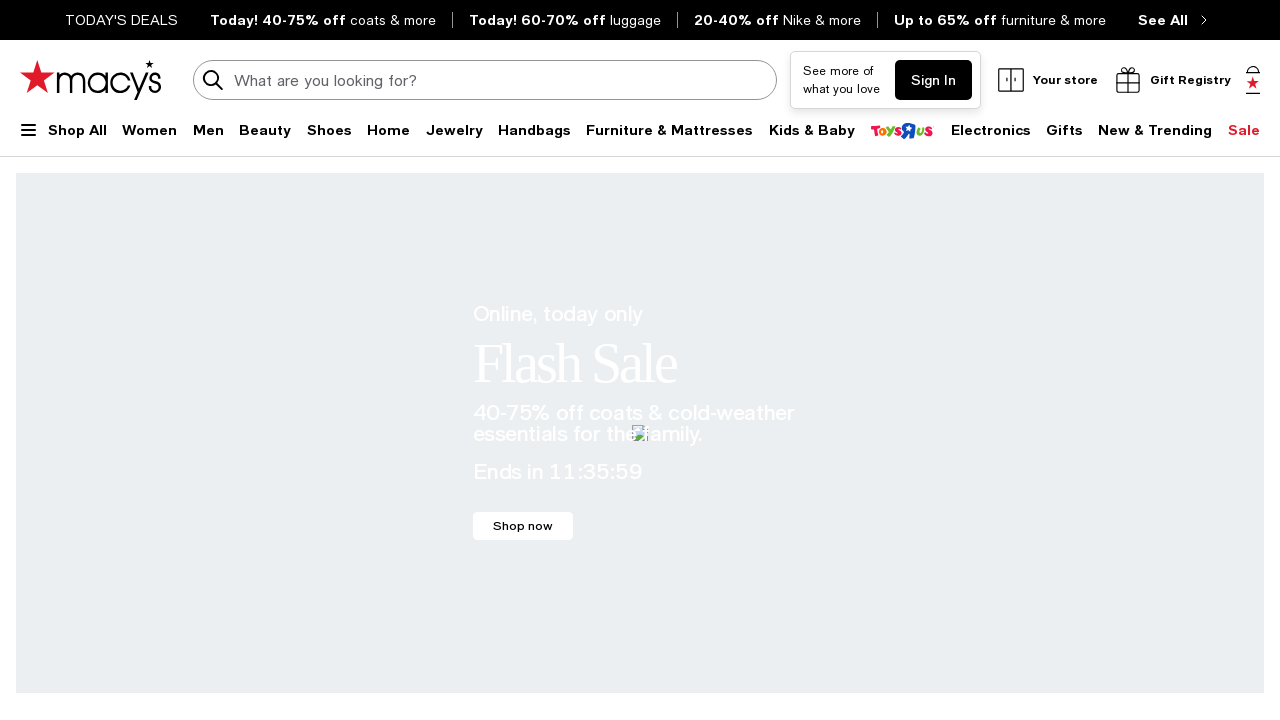